Tests a registration form by filling in first name, last name, and email fields, submitting the form, and verifying the success message is displayed.

Starting URL: http://suninjuly.github.io/registration1.html

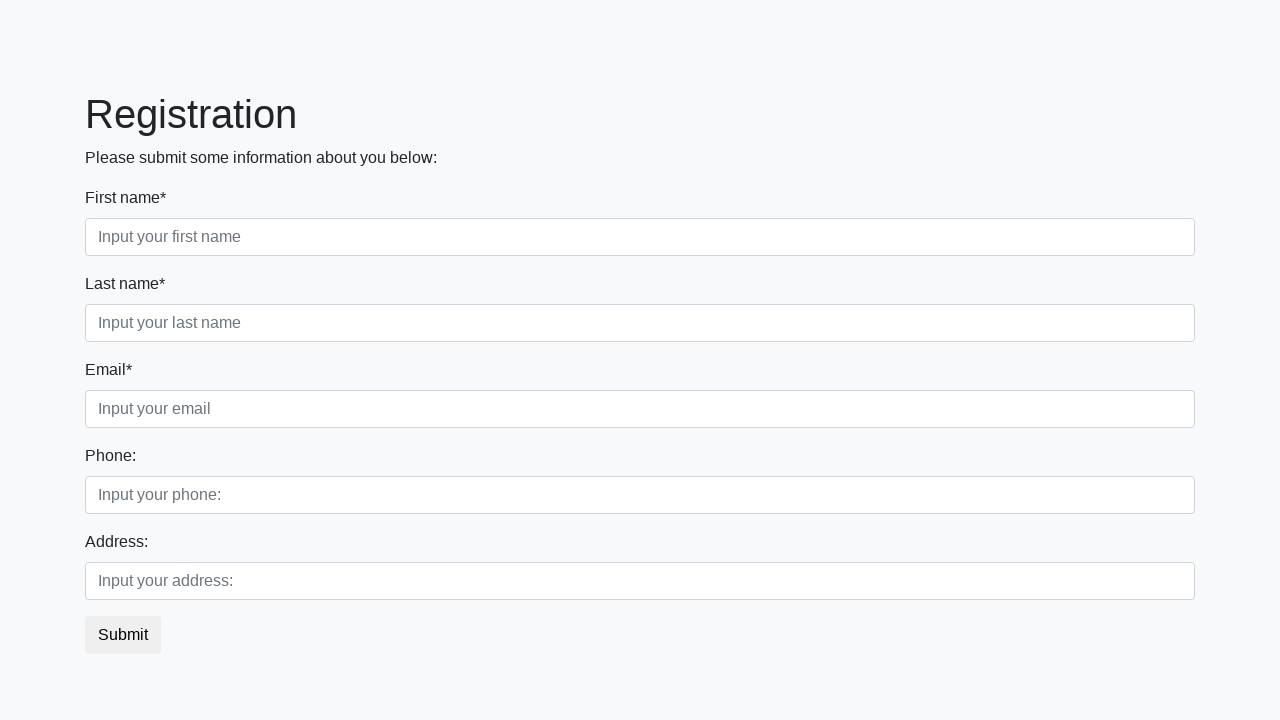

Filled first name field with 'Phil' on div.first_block > div.form-group.first_class > input
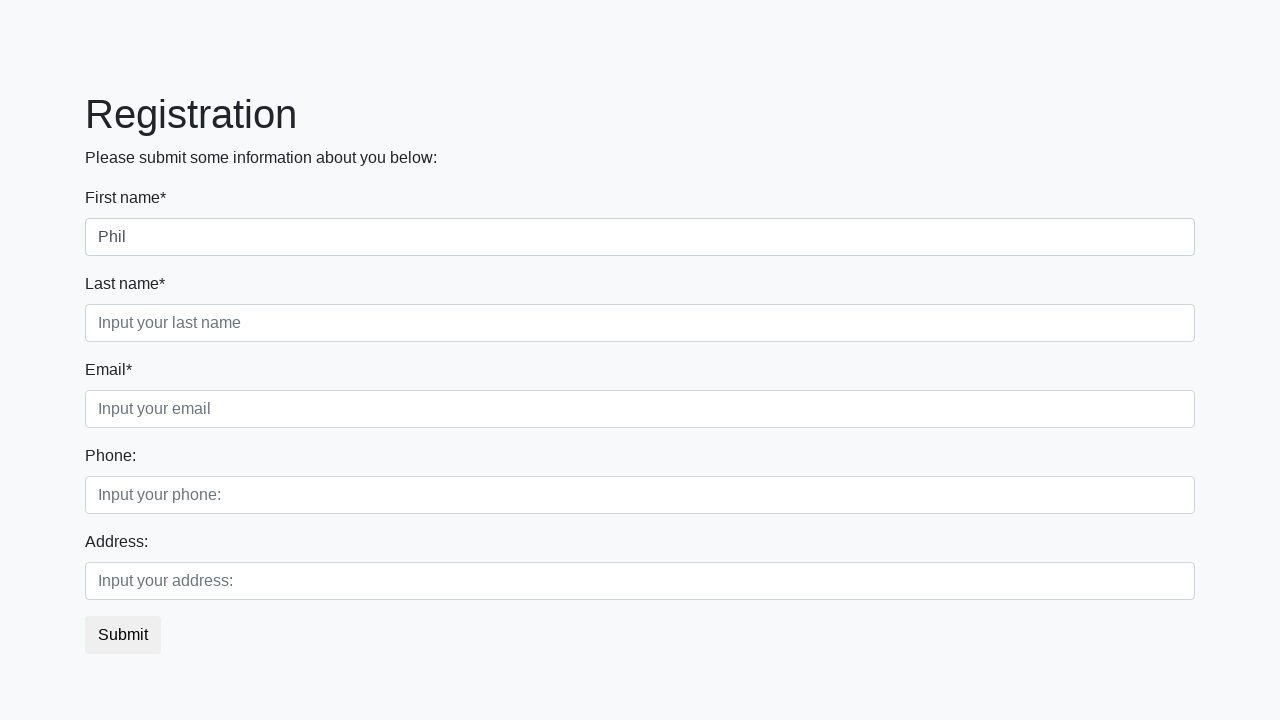

Filled last name field with 'Romanov' on div.first_block > div.form-group.second_class > input
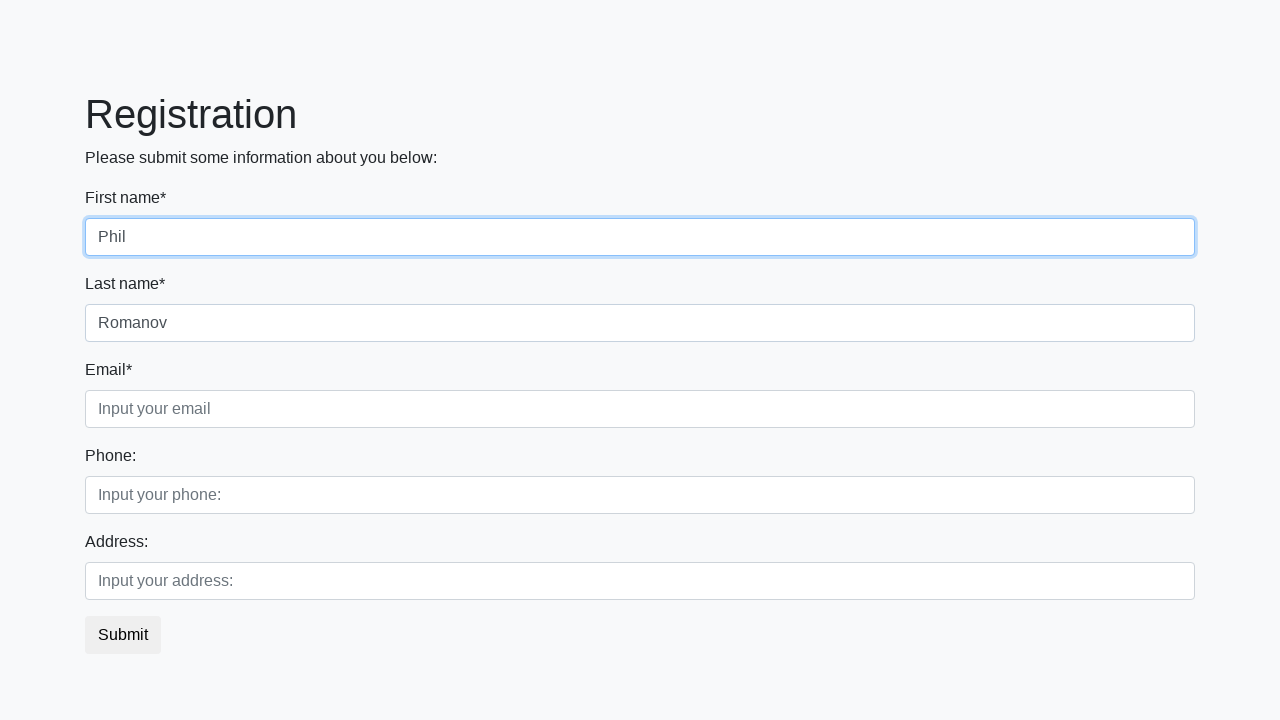

Filled email field with 'ma@il.ru' on div.first_block > div.form-group.third_class > input
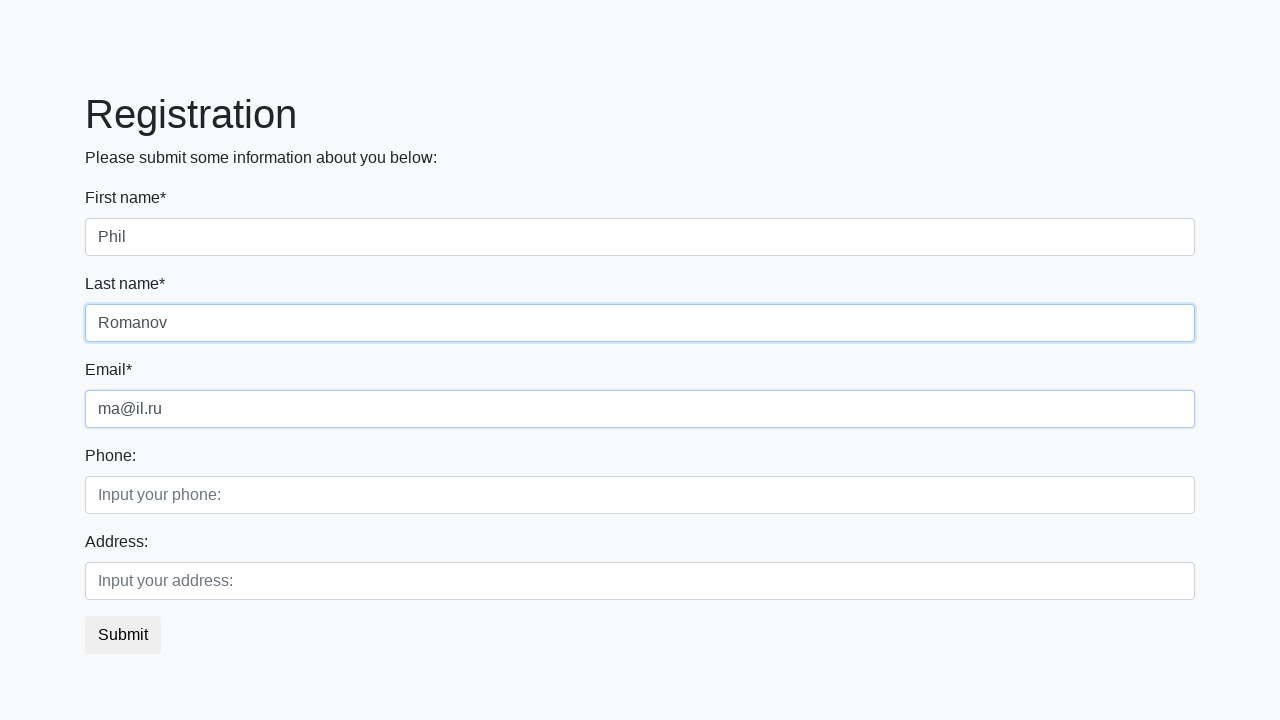

Clicked submit button to register at (123, 635) on button.btn
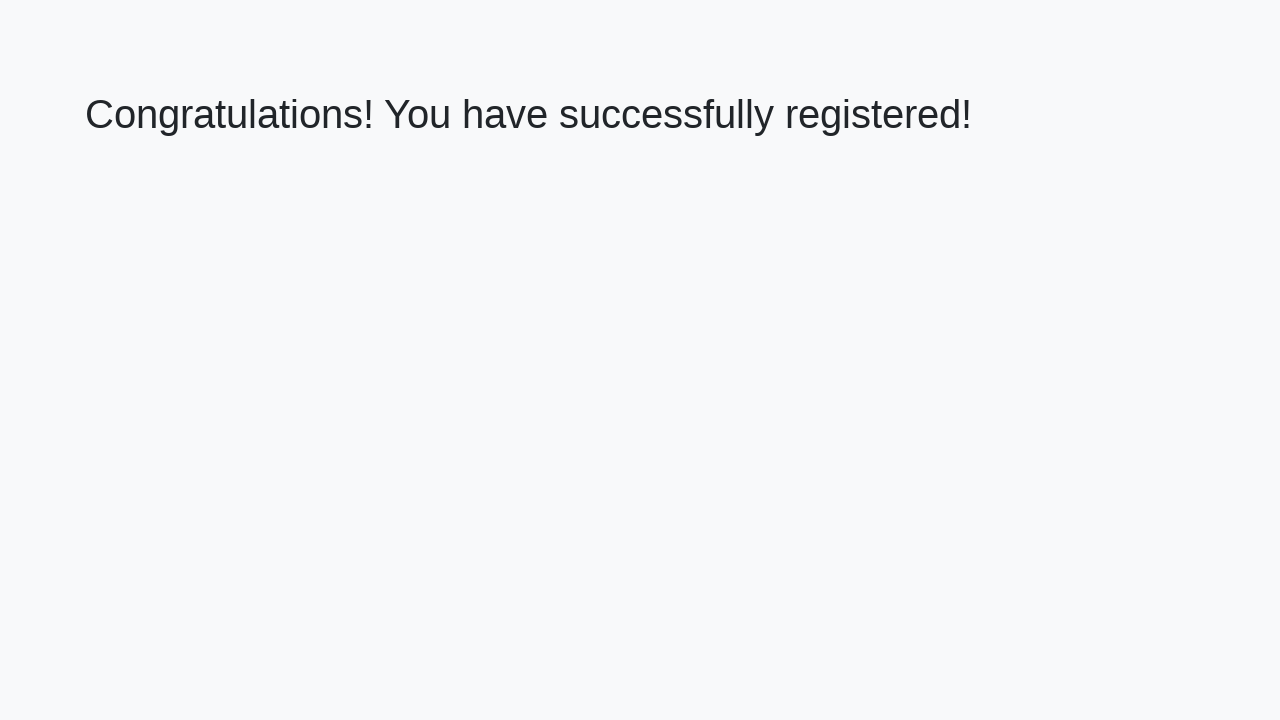

Success message header loaded
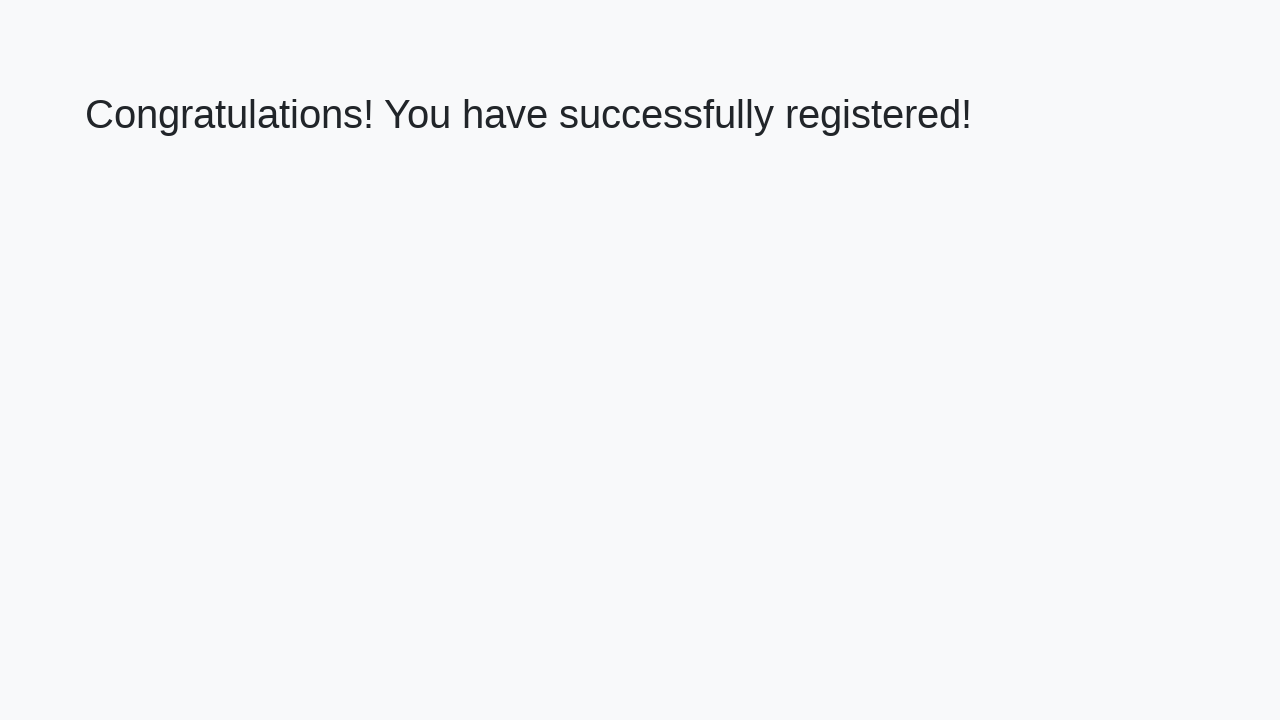

Retrieved success message text
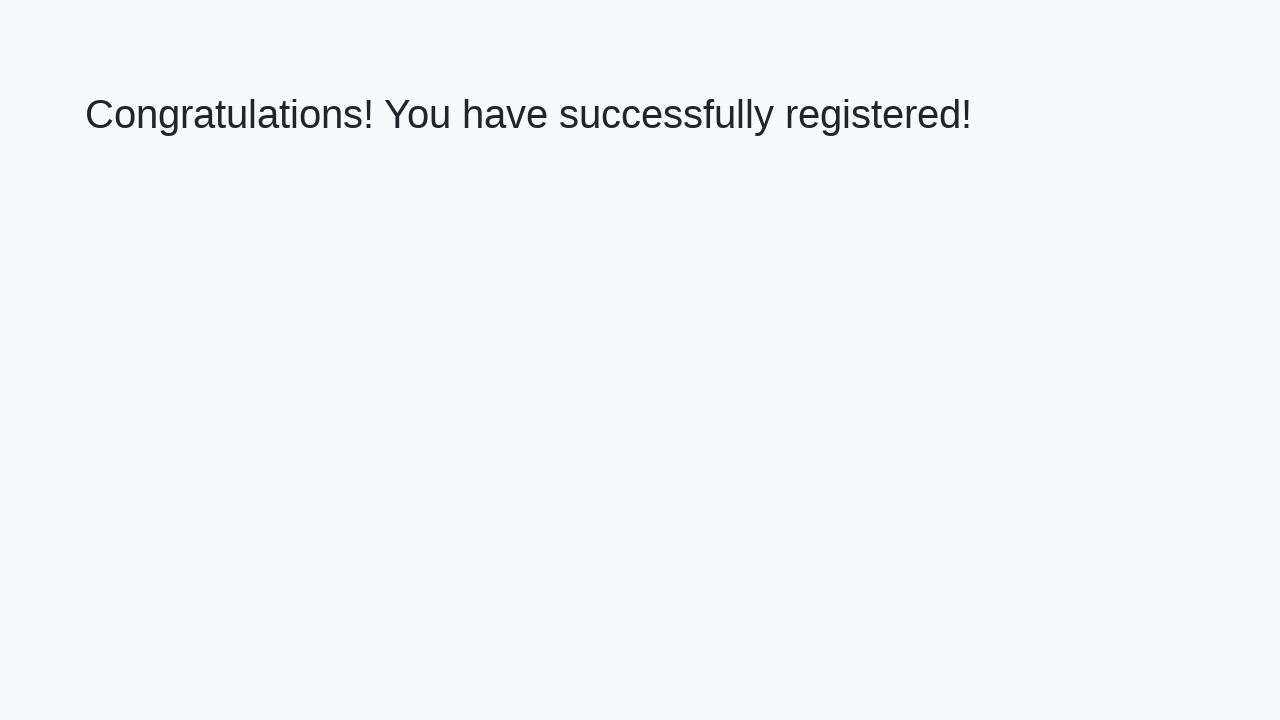

Verified success message: 'Congratulations! You have successfully registered!'
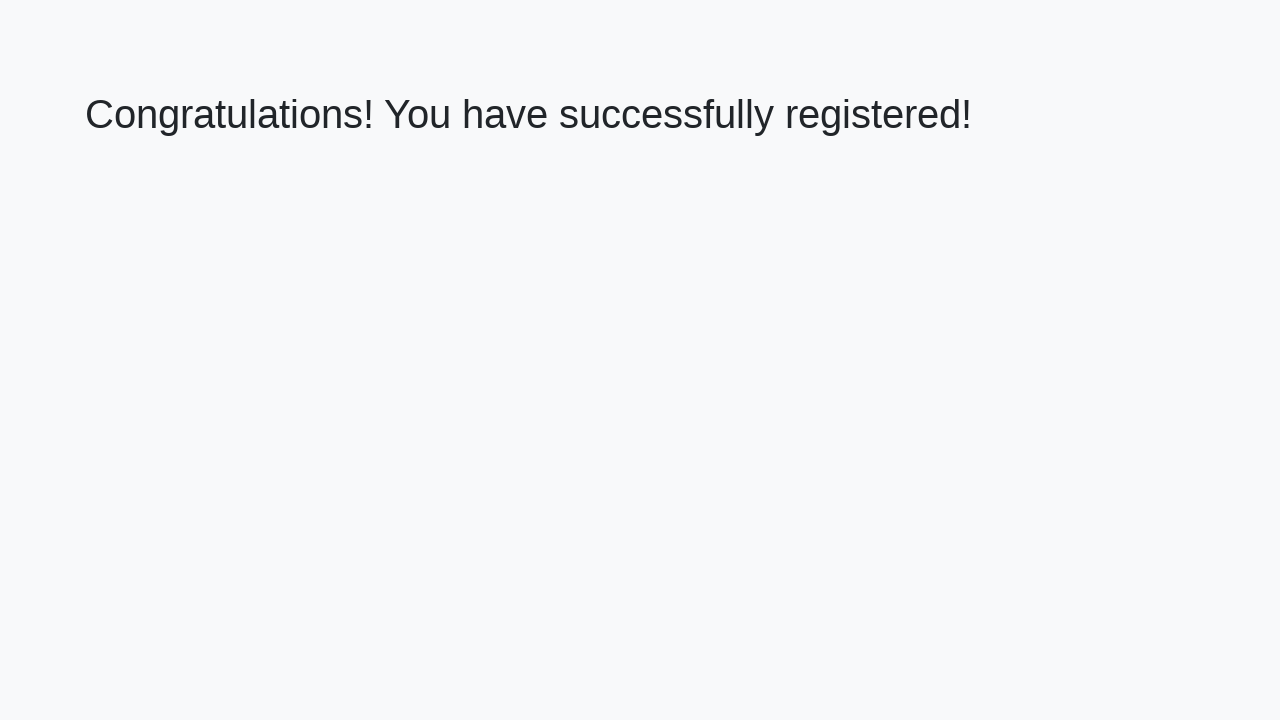

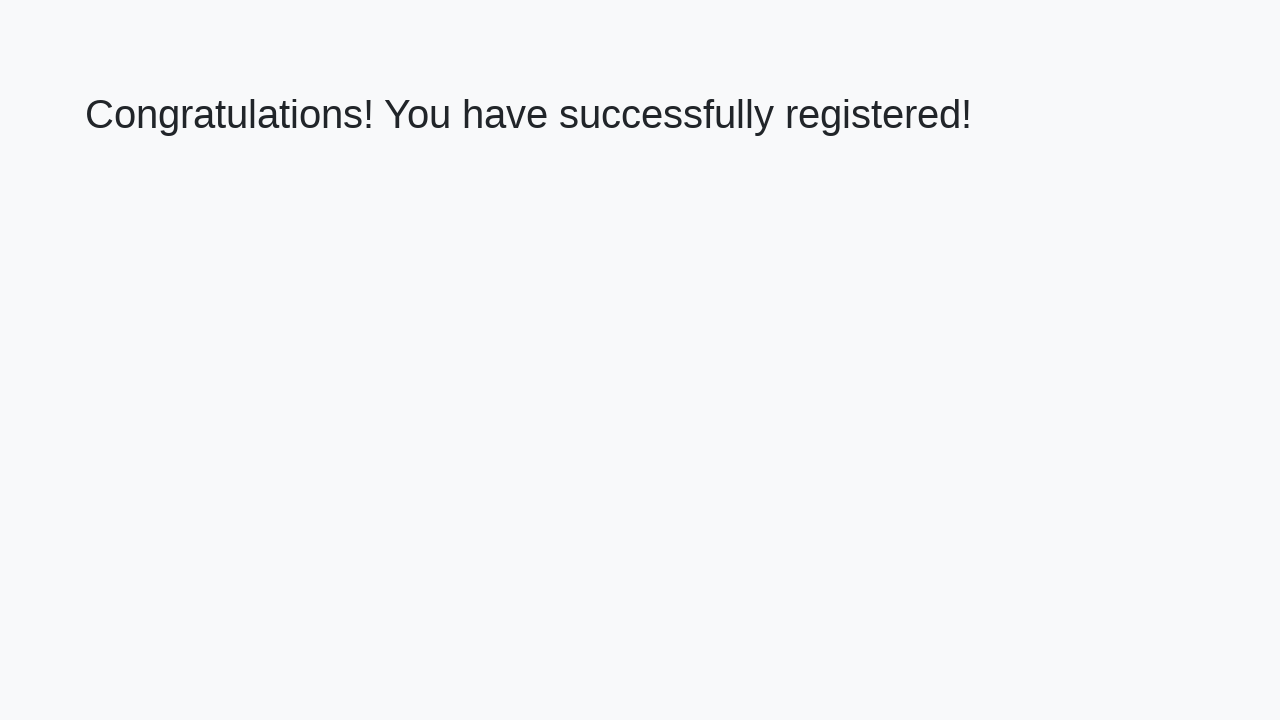